Tests that a todo item is removed when edited to an empty string

Starting URL: https://demo.playwright.dev/todomvc

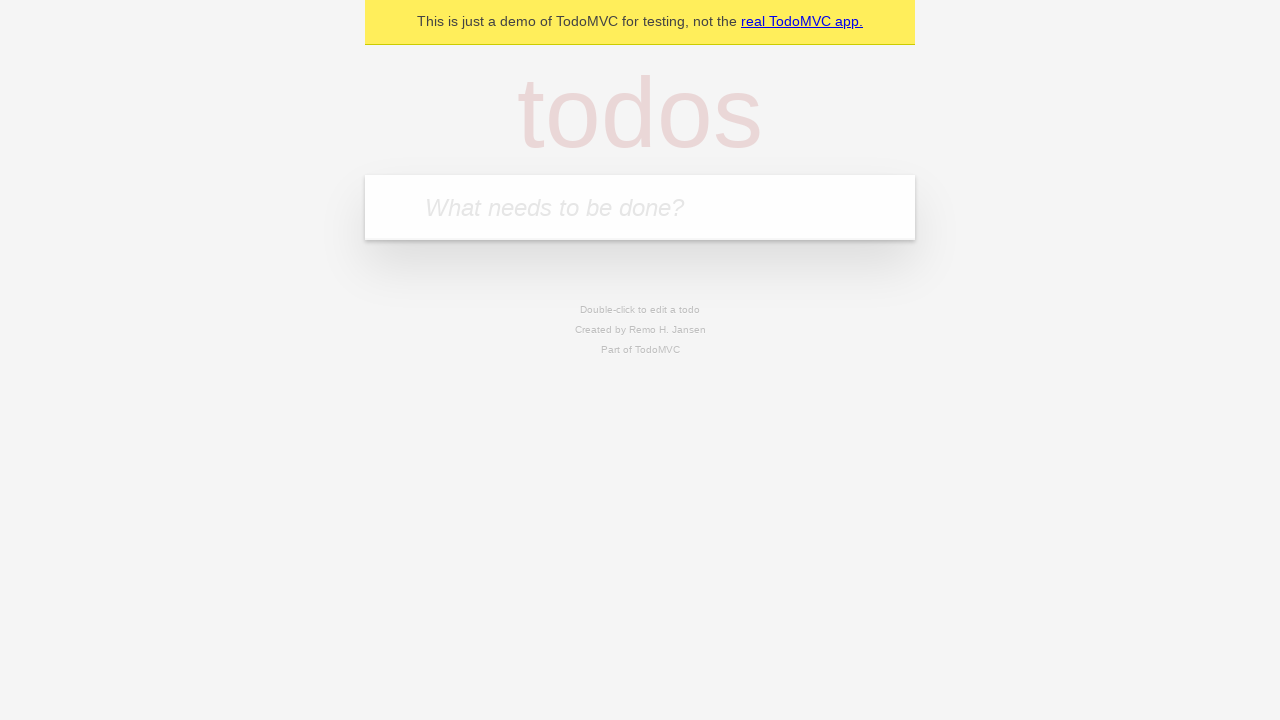

Filled first todo item with 'buy some cheese' on internal:attr=[placeholder="What needs to be done?"i]
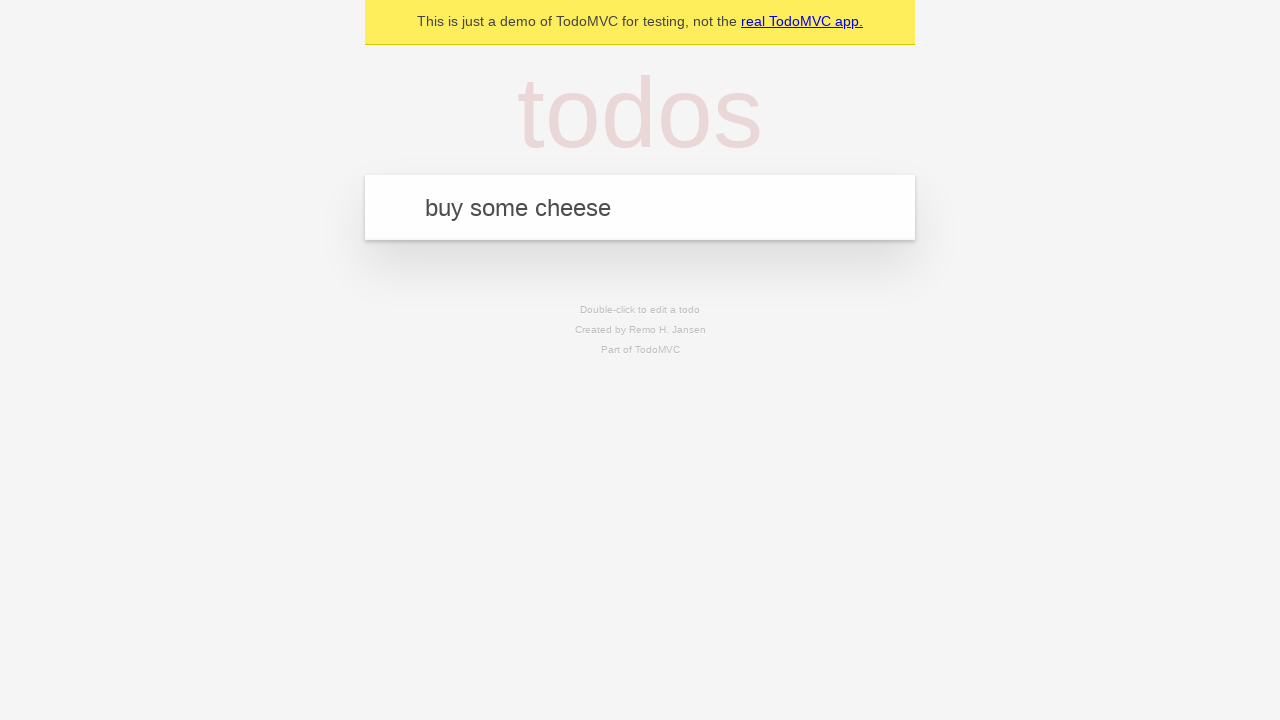

Pressed Enter to create first todo item on internal:attr=[placeholder="What needs to be done?"i]
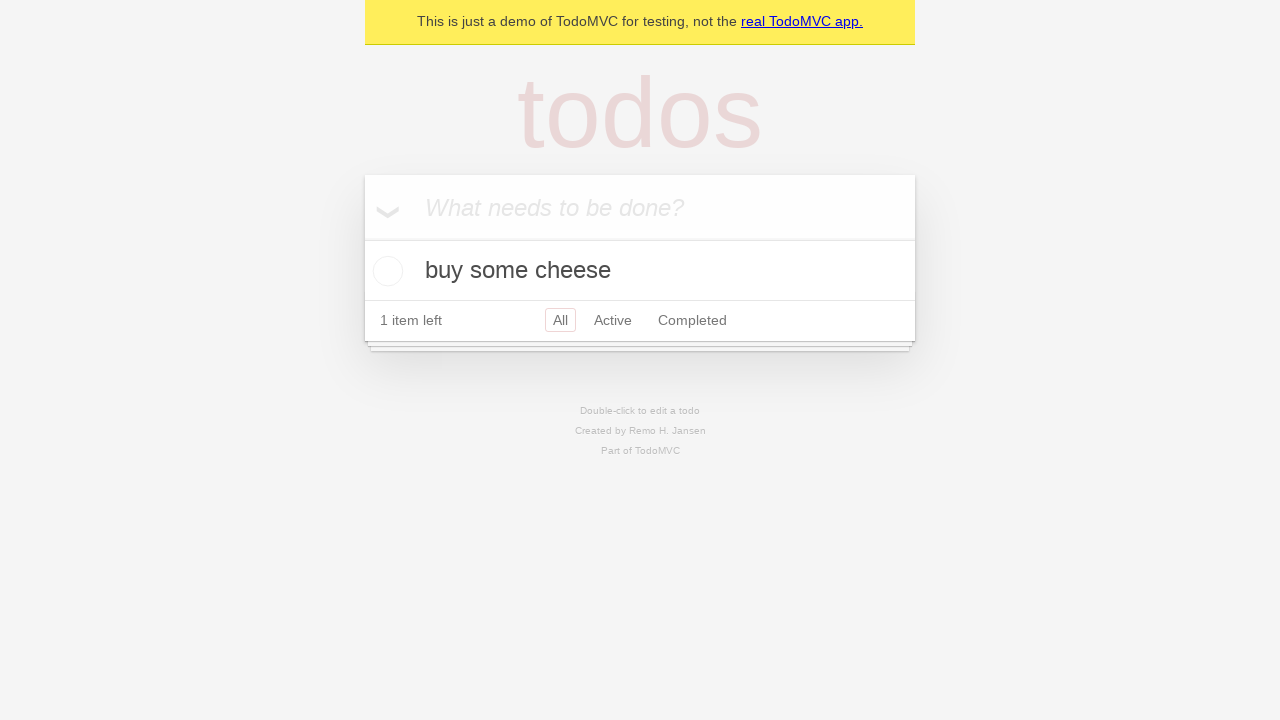

Filled second todo item with 'feed the cat' on internal:attr=[placeholder="What needs to be done?"i]
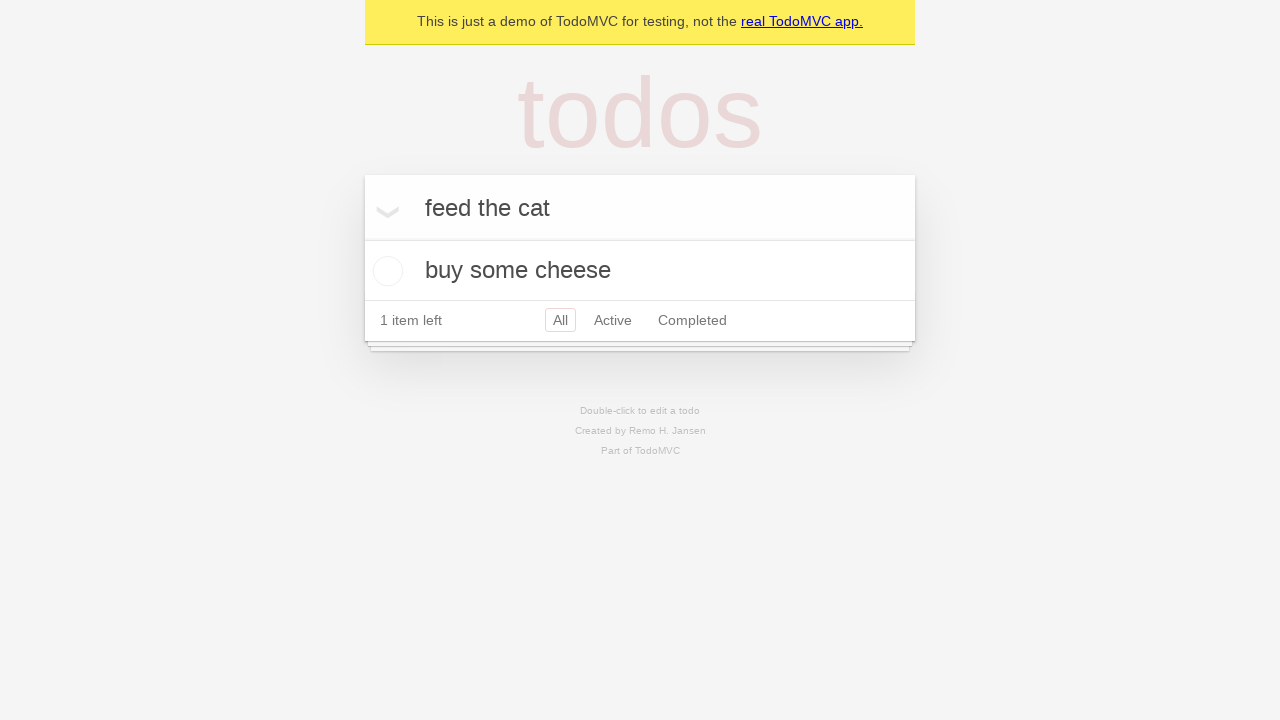

Pressed Enter to create second todo item on internal:attr=[placeholder="What needs to be done?"i]
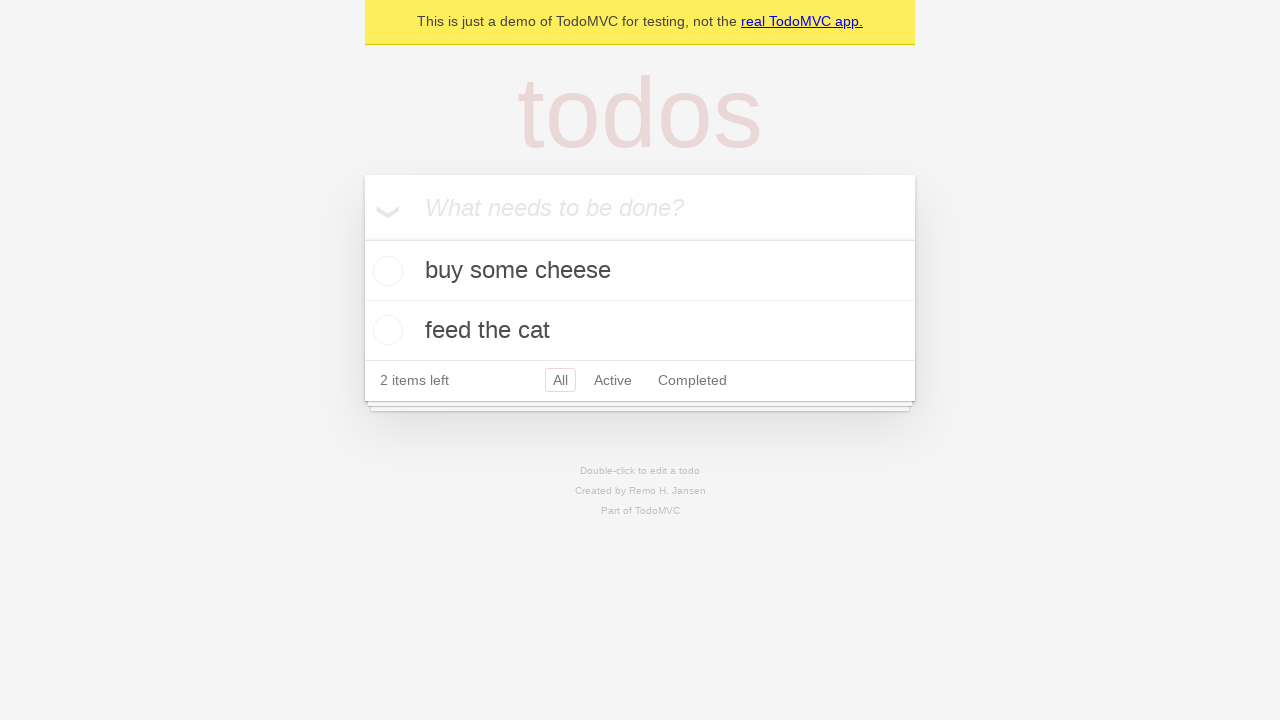

Filled third todo item with 'book a doctors appointment' on internal:attr=[placeholder="What needs to be done?"i]
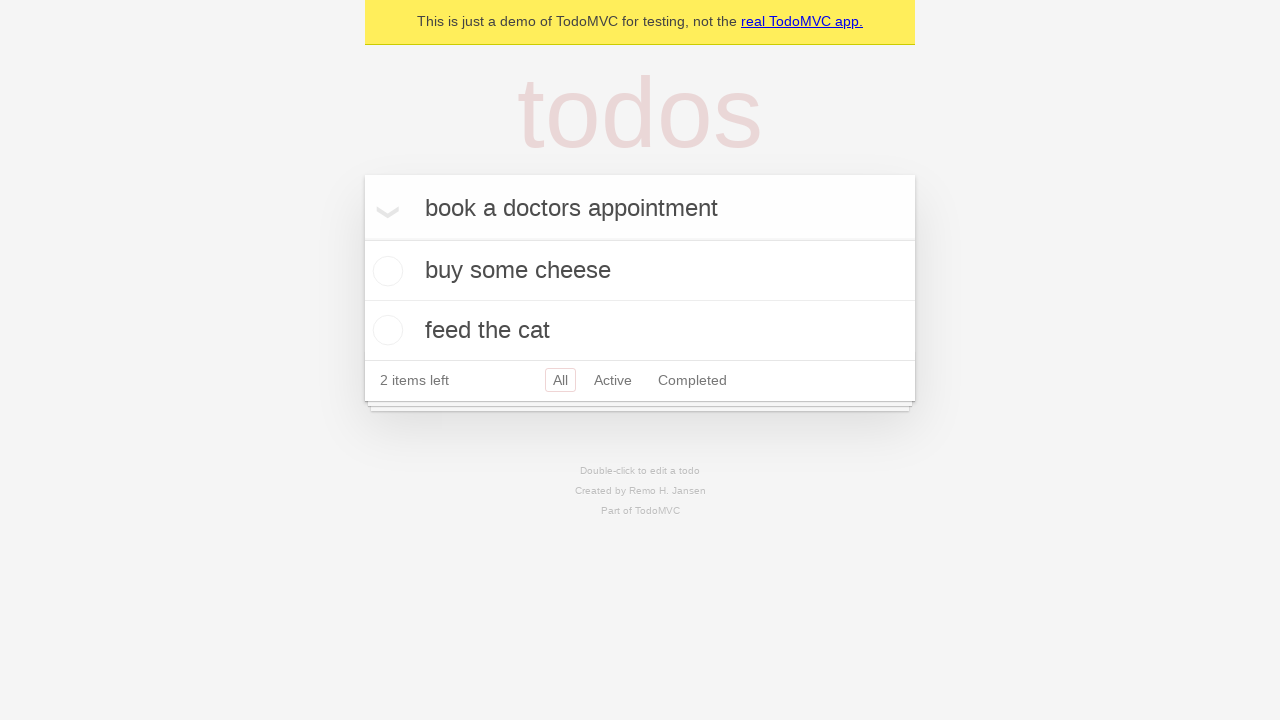

Pressed Enter to create third todo item on internal:attr=[placeholder="What needs to be done?"i]
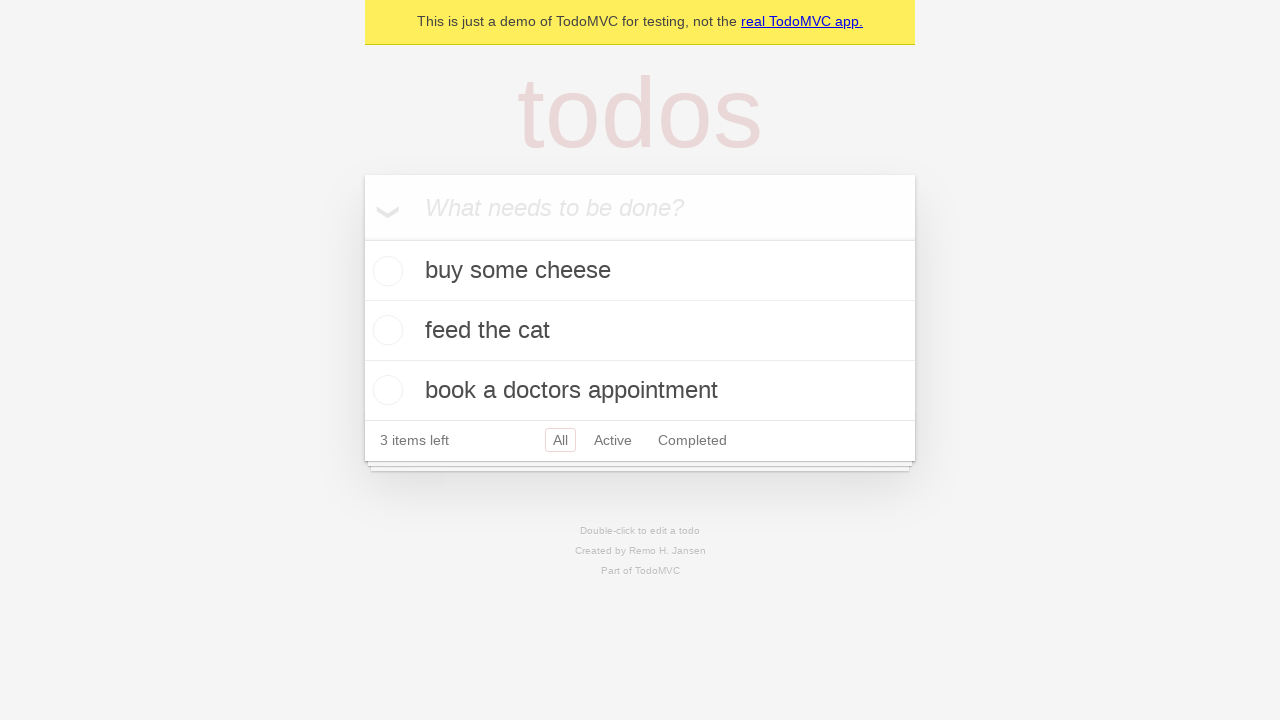

Double-clicked on second todo item to enter edit mode at (640, 331) on internal:testid=[data-testid="todo-item"s] >> nth=1
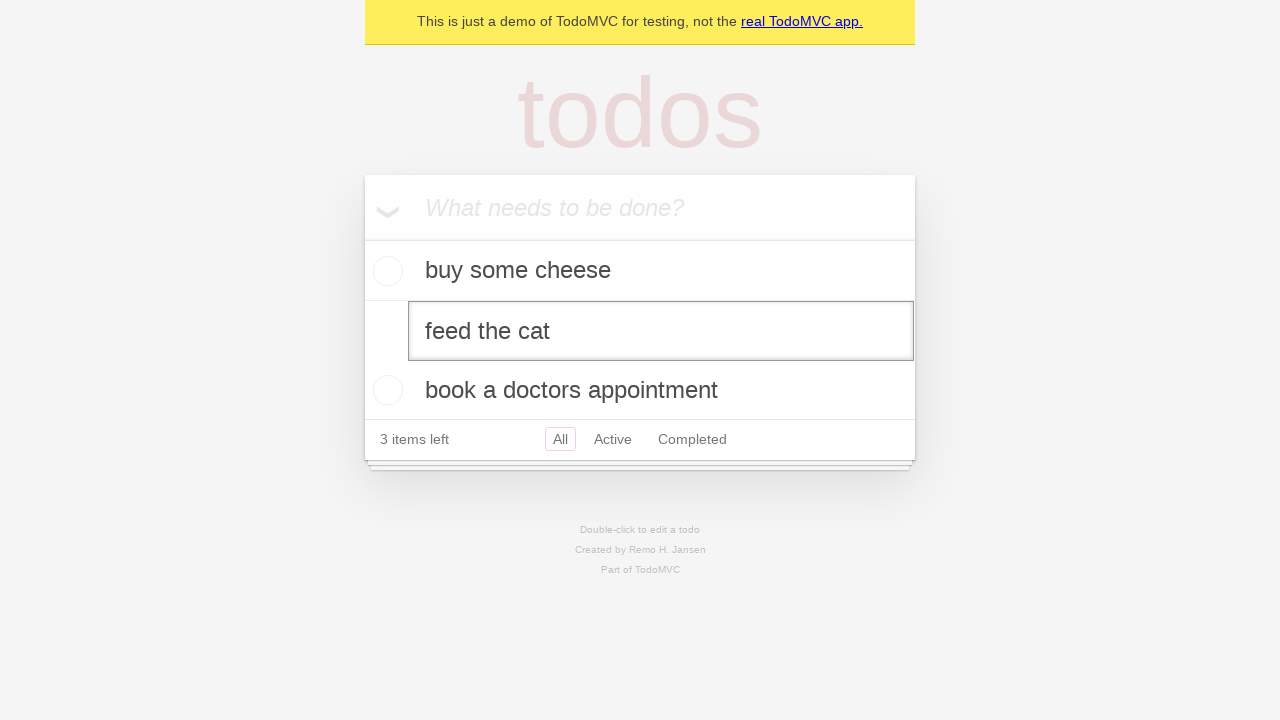

Cleared the todo item text by filling with empty string on internal:testid=[data-testid="todo-item"s] >> nth=1 >> internal:role=textbox[nam
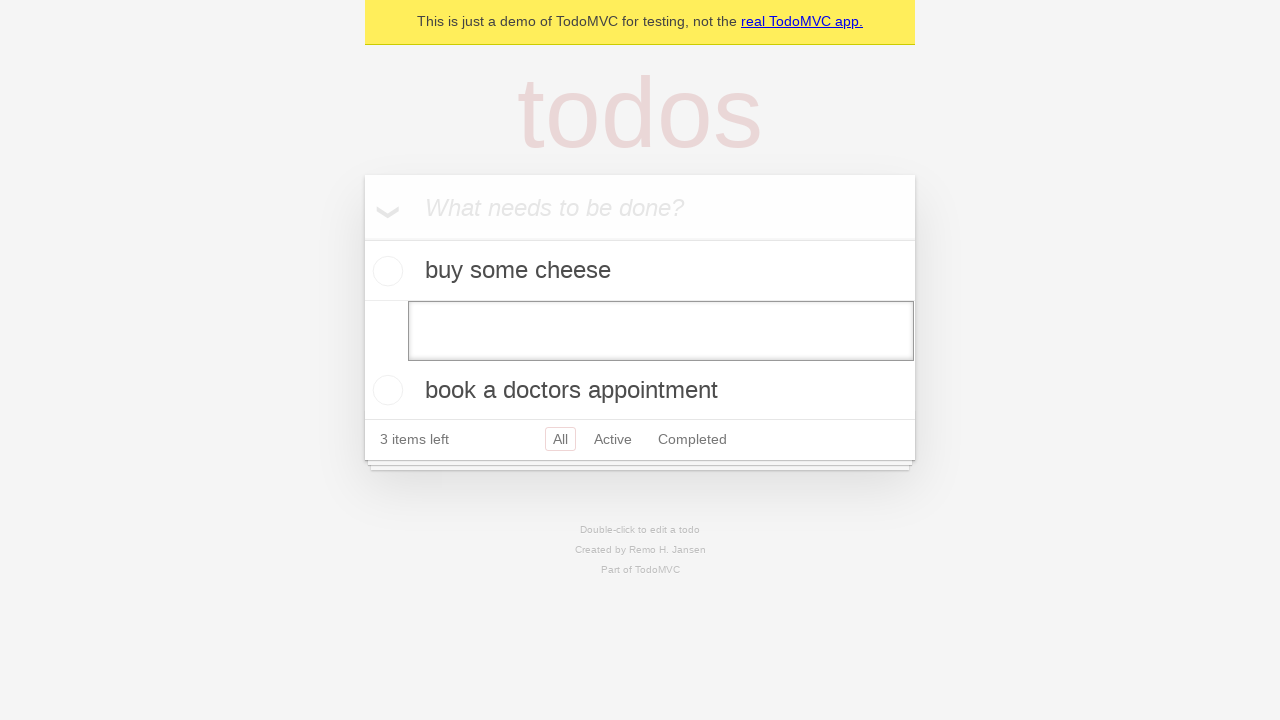

Pressed Enter to confirm edit with empty text, removing the todo item on internal:testid=[data-testid="todo-item"s] >> nth=1 >> internal:role=textbox[nam
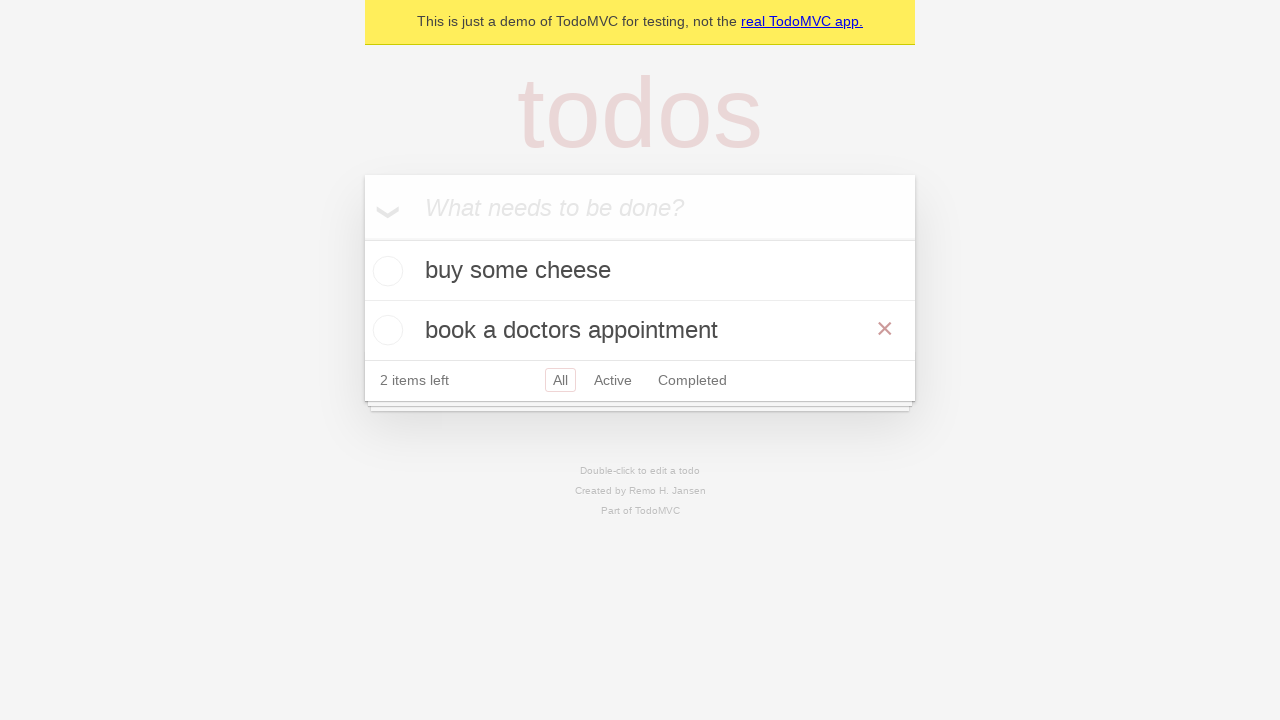

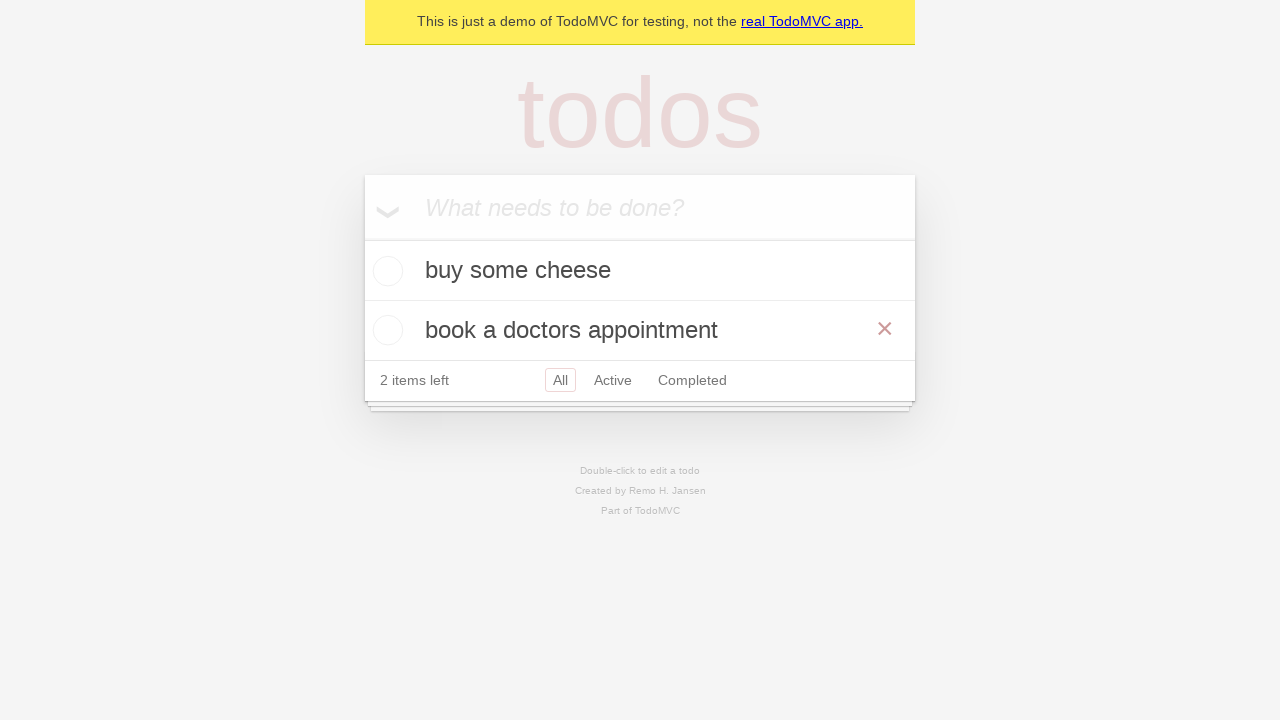